Tests right-click functionality on a button element using context click action

Starting URL: https://formy-project.herokuapp.com/buttons

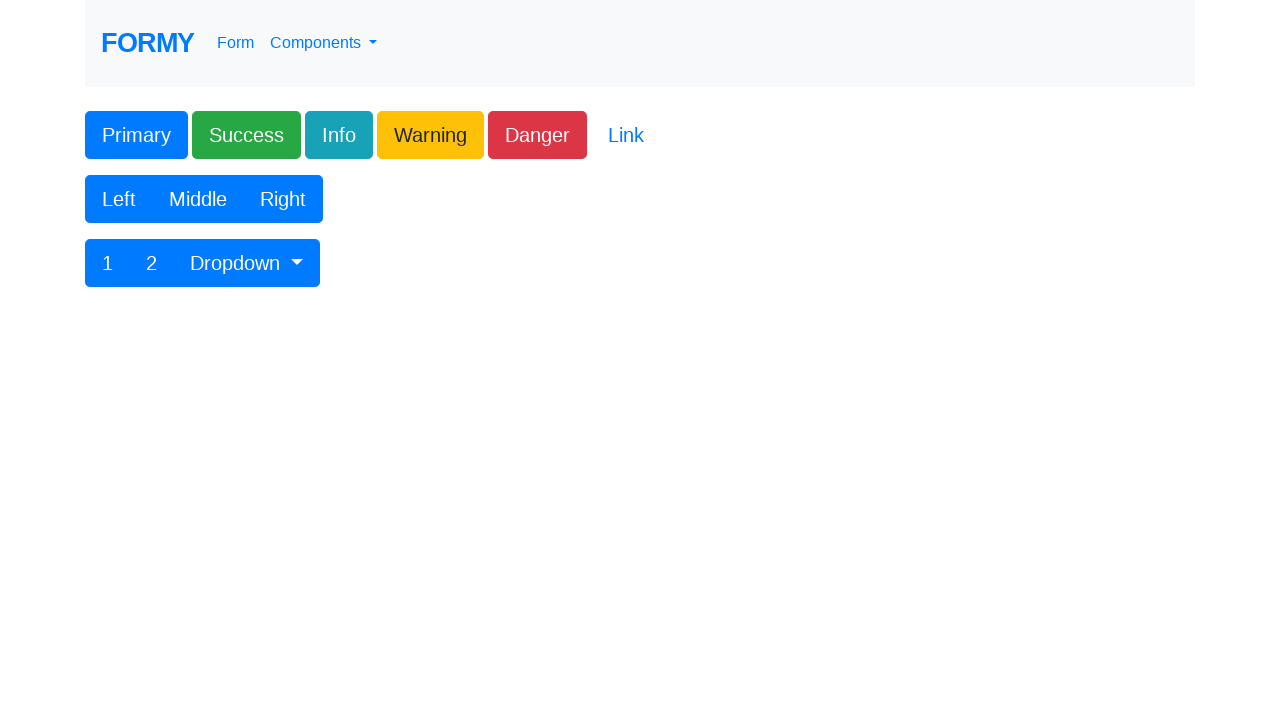

Located right-click button element using XPath
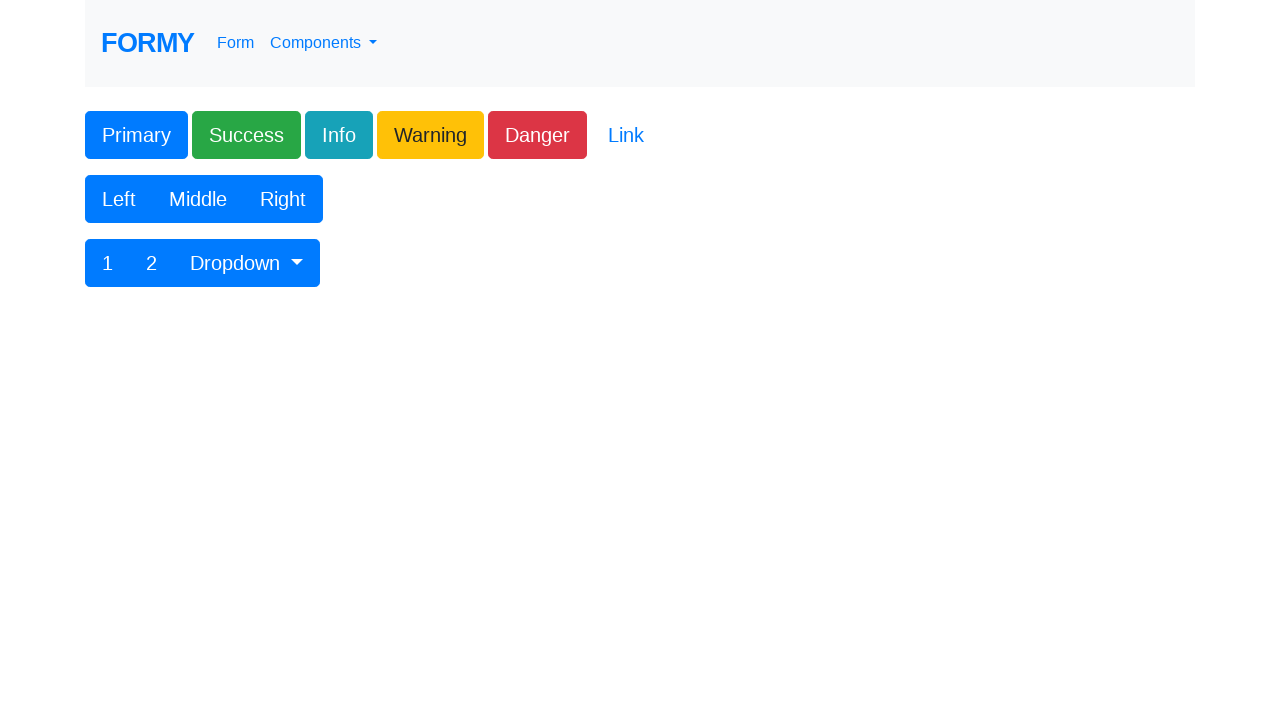

Performed right-click (context click) on the button at (283, 199) on xpath=//button[text()='Right']
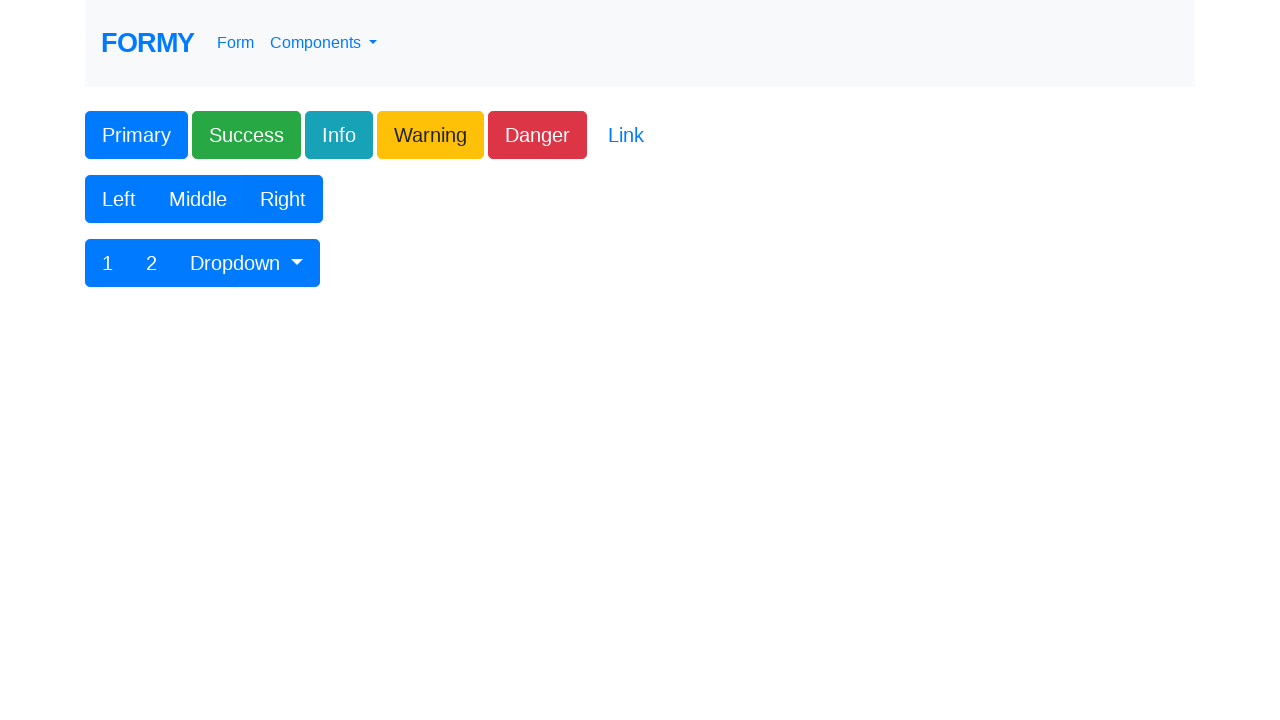

Waited 1000ms for context menu to display
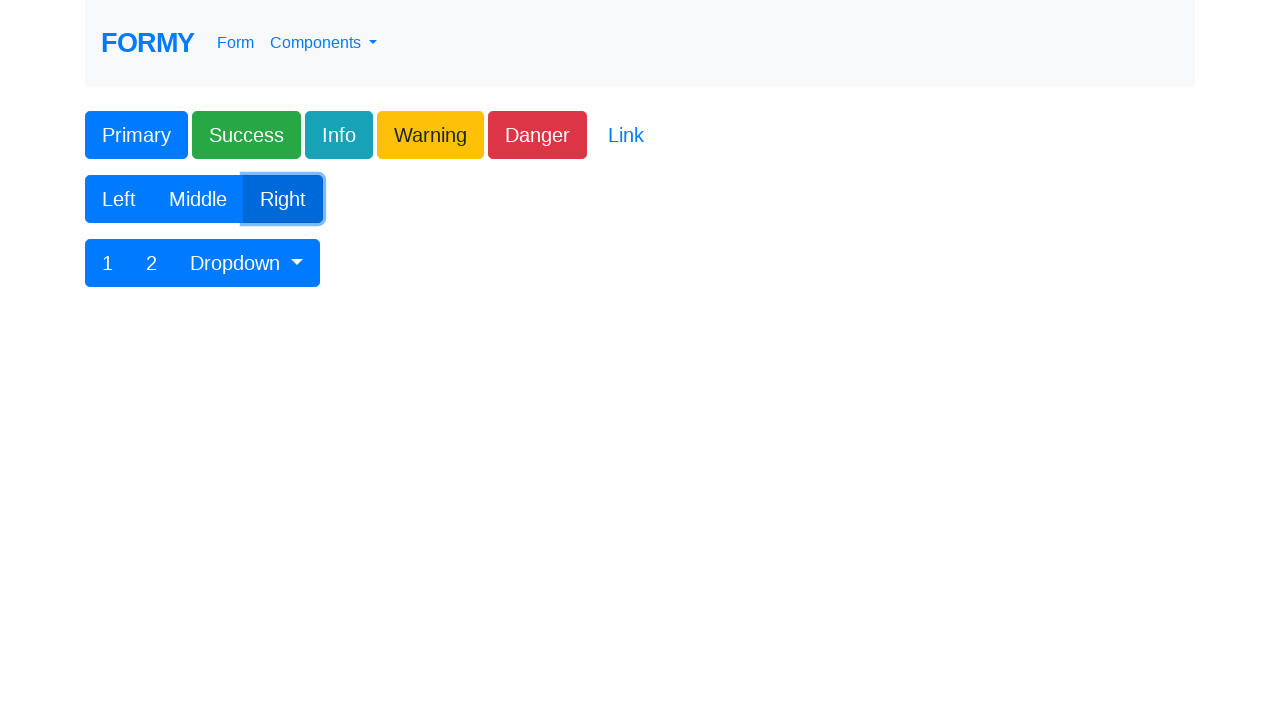

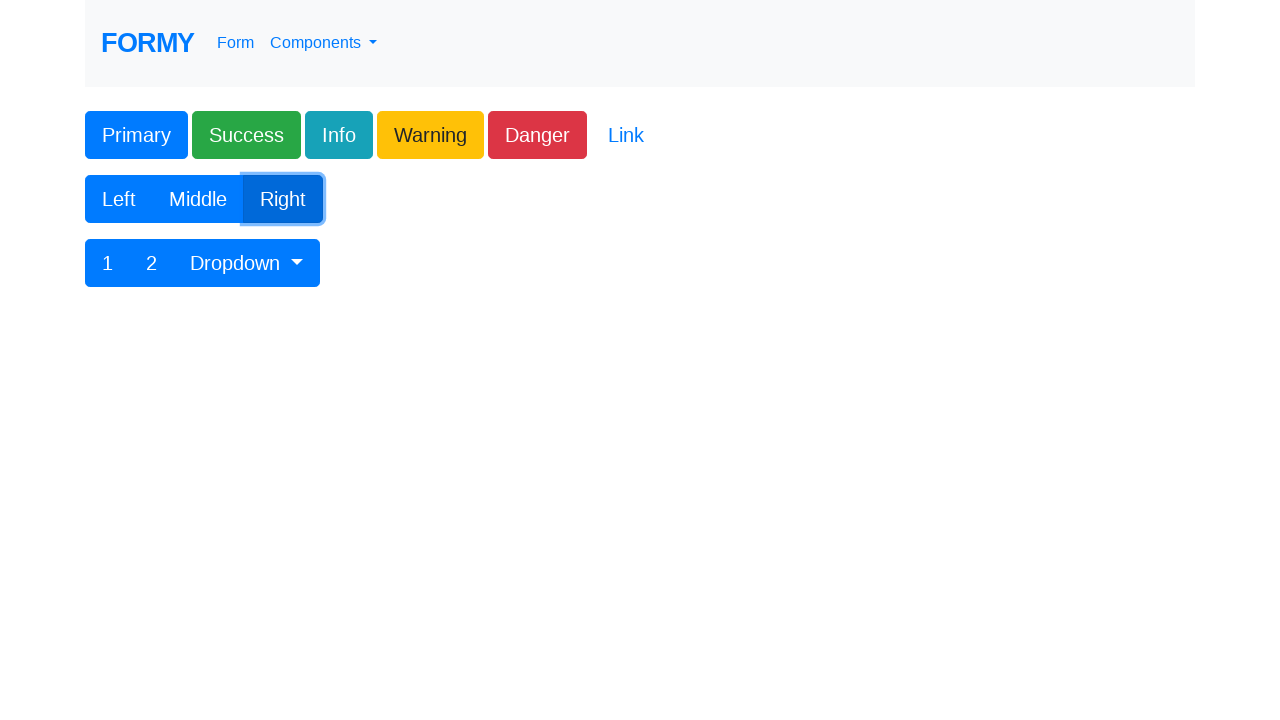